Tests jQuery UI demo navigation by clicking on Draggable demo, switching to iframe to read content, then navigating to Droppable demo

Starting URL: https://jqueryui.com/

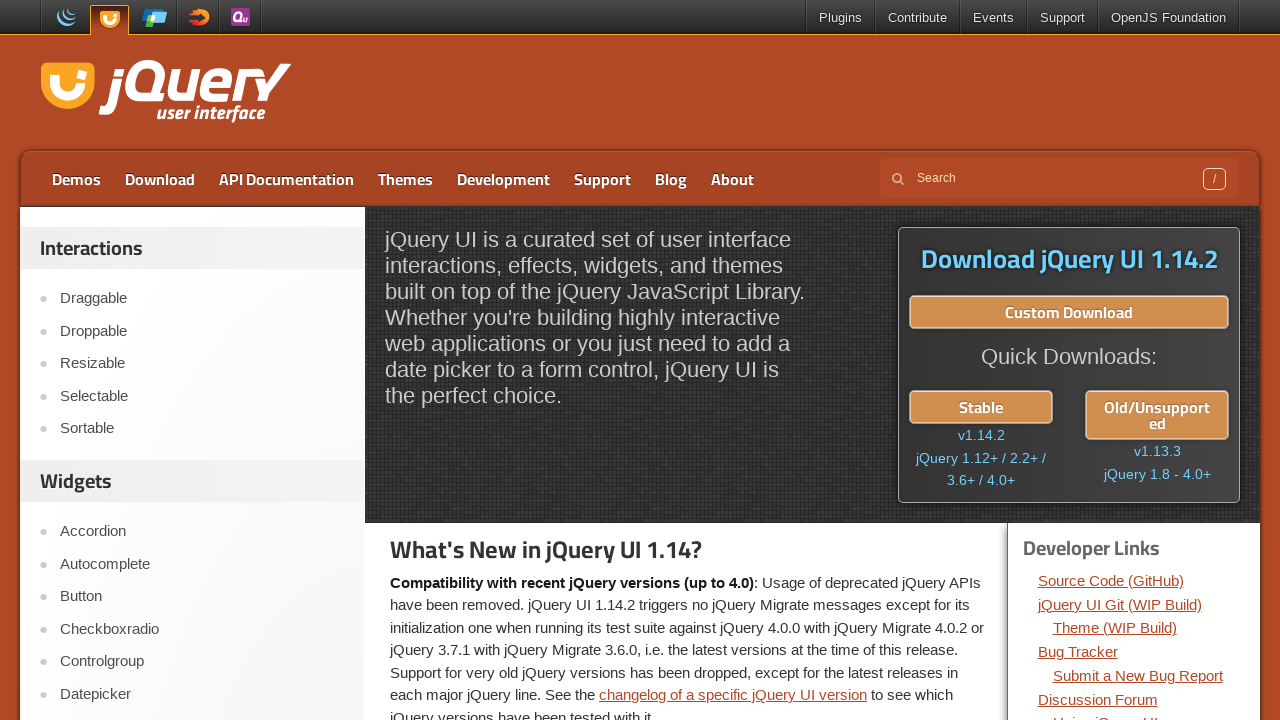

Clicked on Draggable demo link at (202, 299) on a[href='https://jqueryui.com/draggable/']
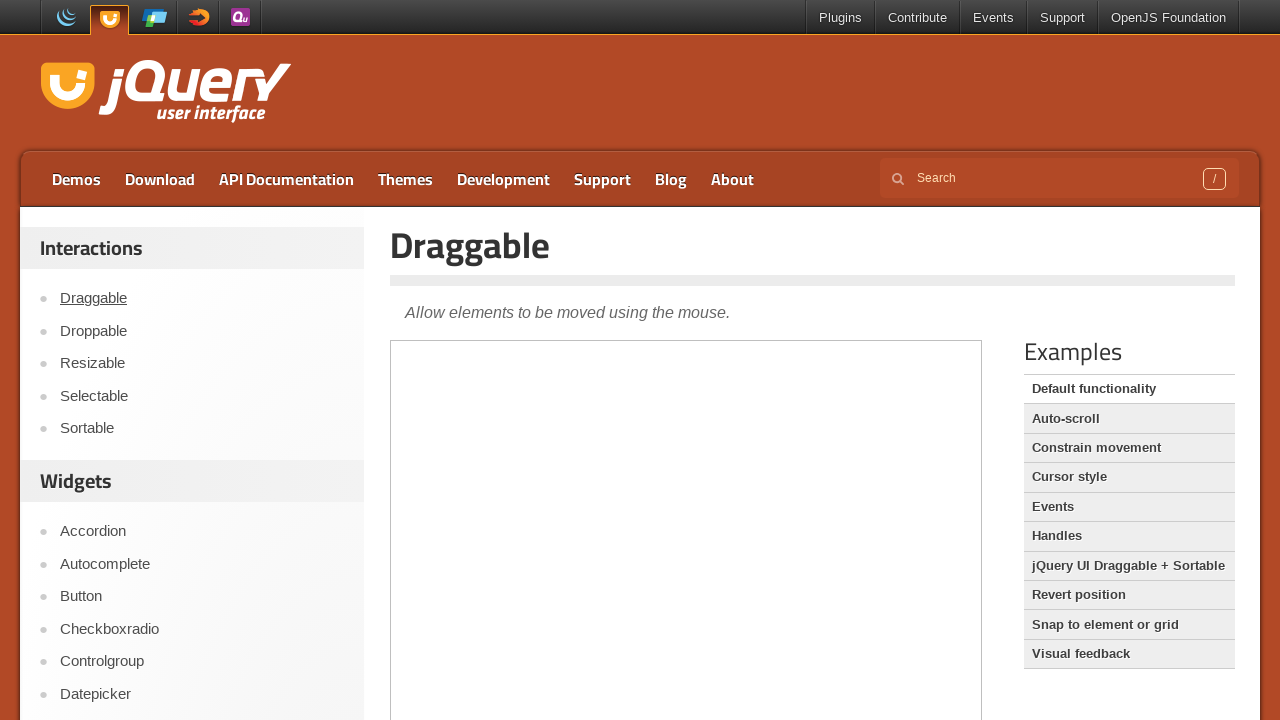

Switched to demo iframe and verified draggable element 'Drag me around' is present
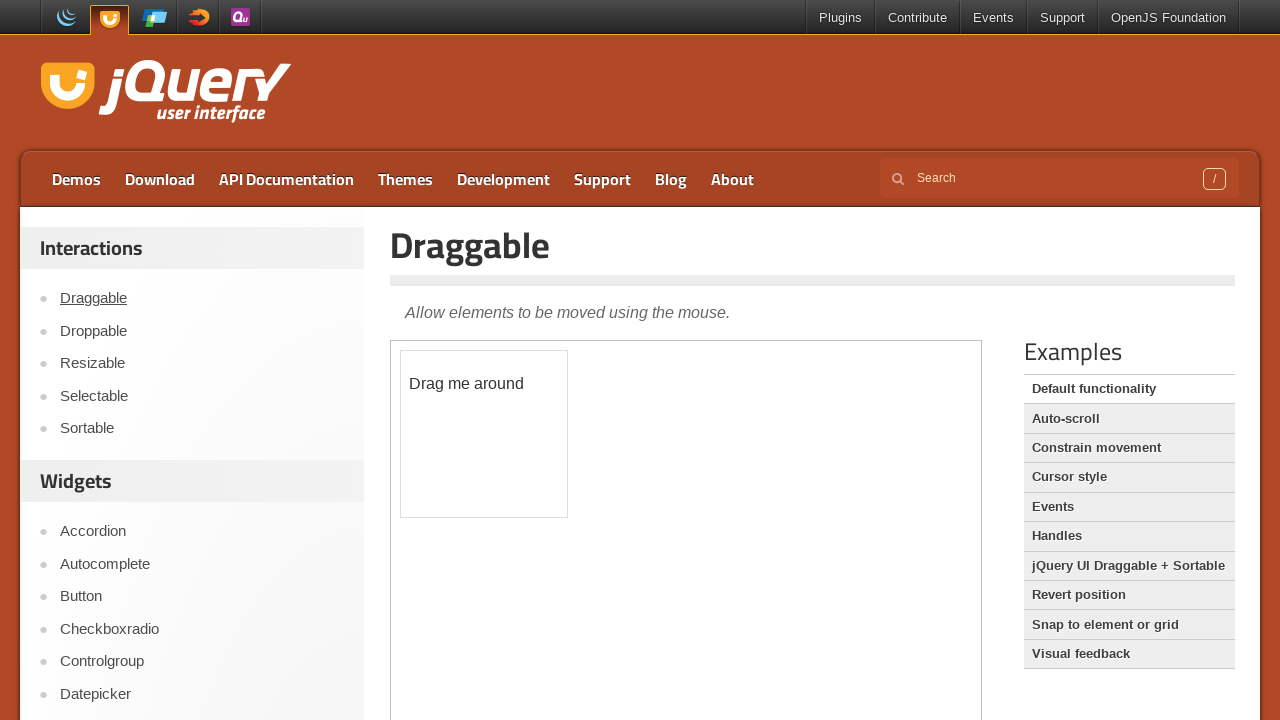

Clicked on Droppable demo link at (202, 331) on a:text('Droppable')
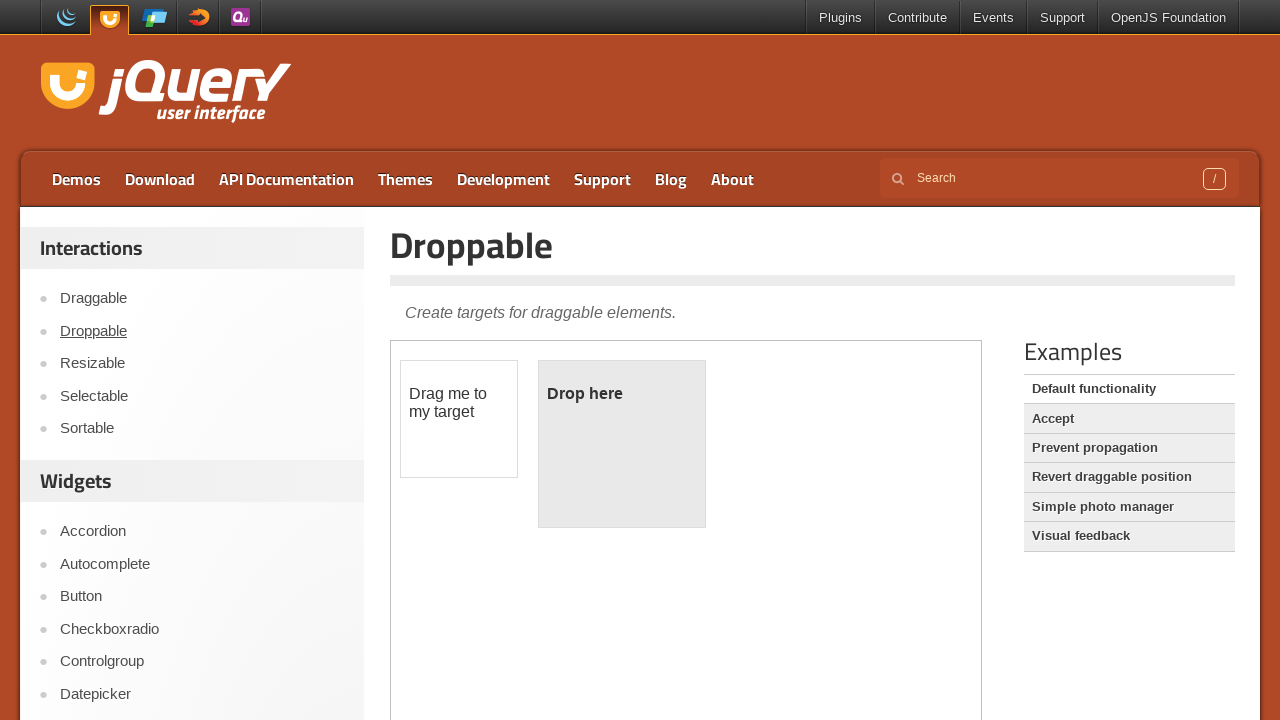

Page loaded with domcontentloaded state
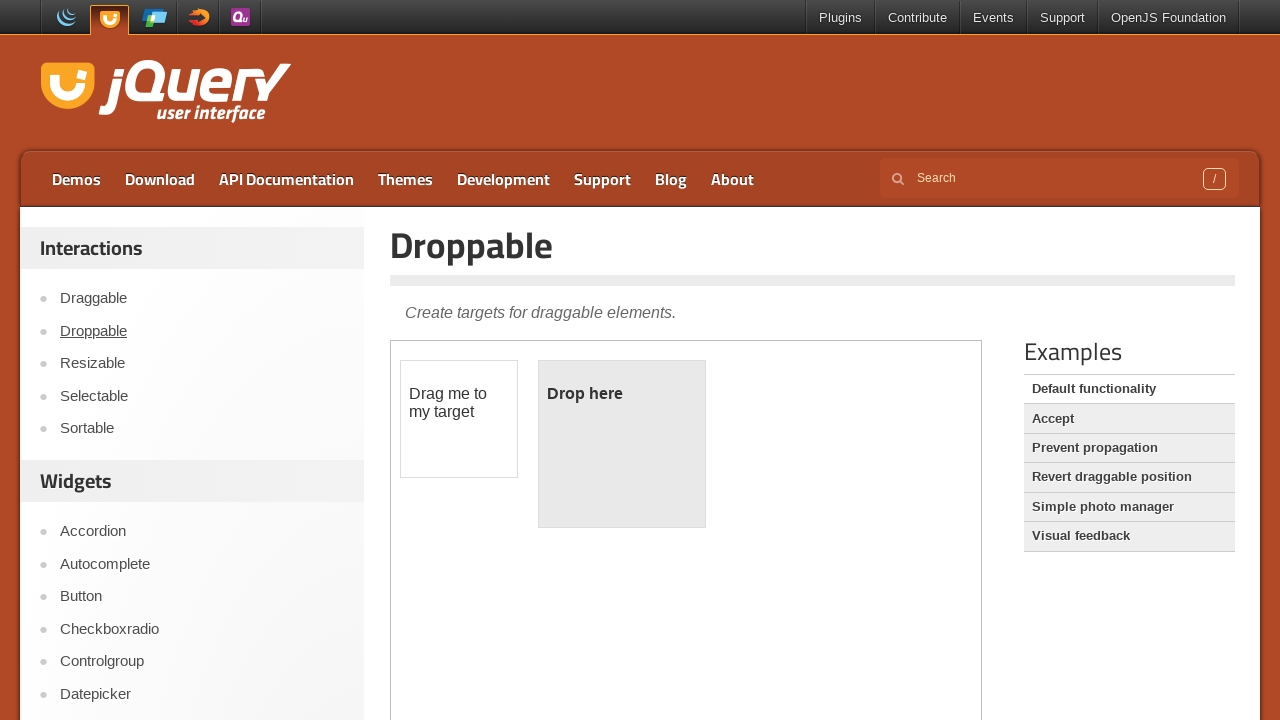

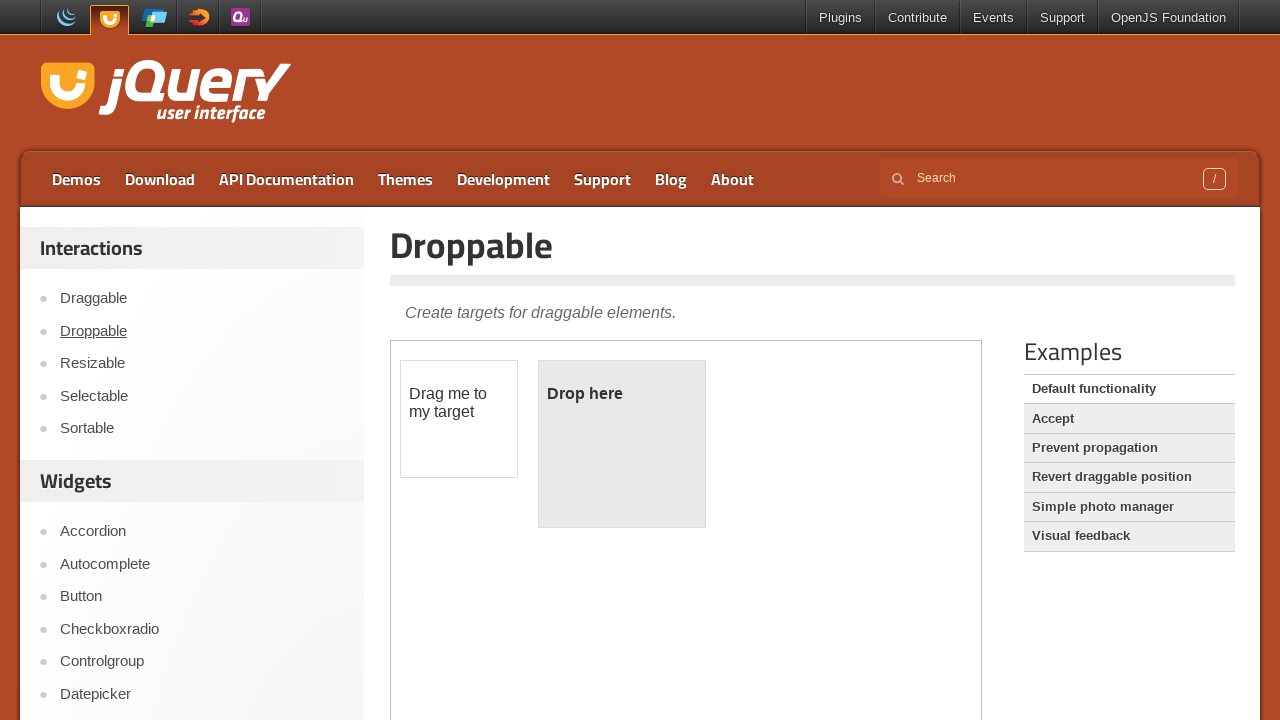